Tests radio button functionality on a practice page by verifying radio buttons exist, checking their initial state, clicking a radio button, and verifying it becomes selected.

Starting URL: https://www.tutorialspoint.com/selenium/practice/selenium_automation_practice.php

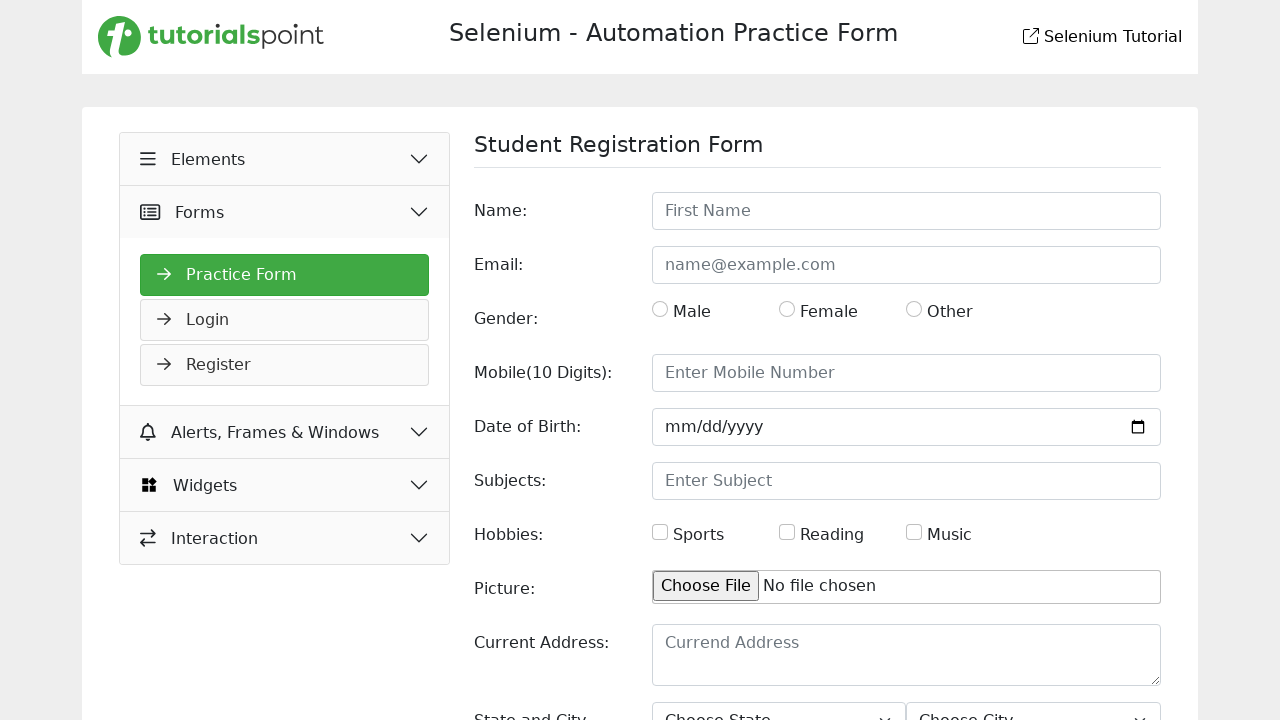

Waited for radio buttons to be present on the page
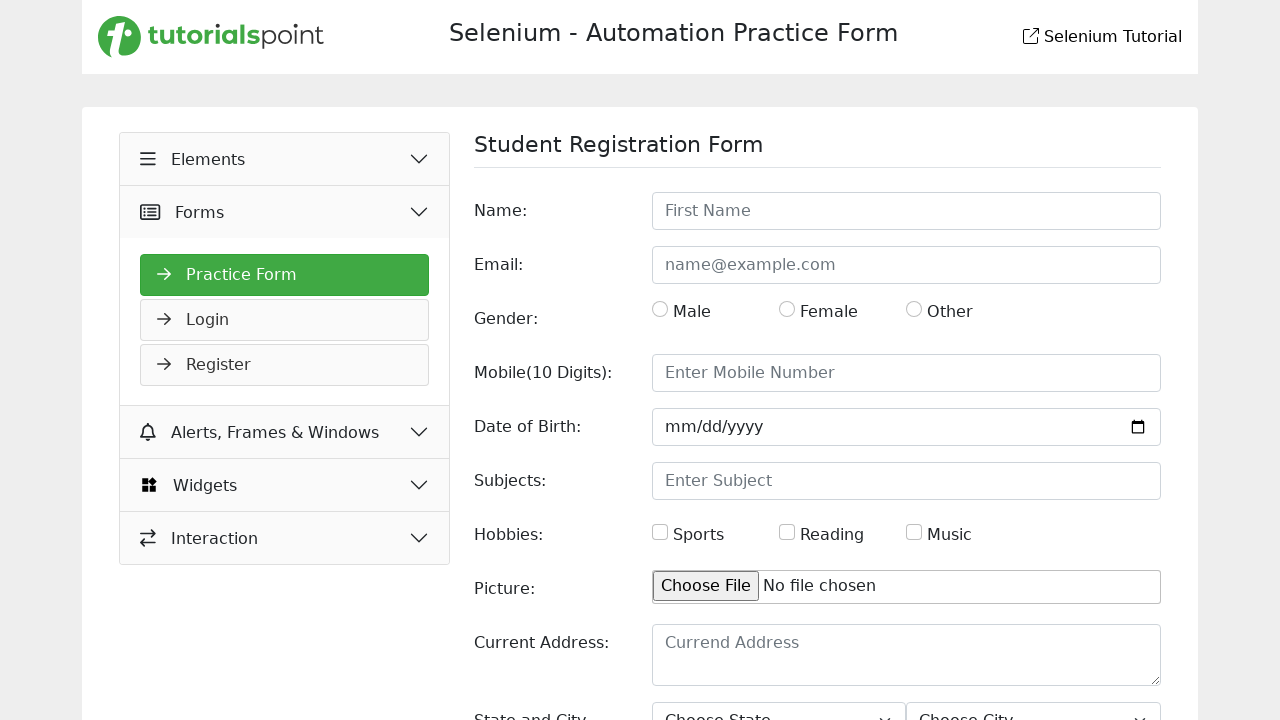

Located all radio buttons on the page
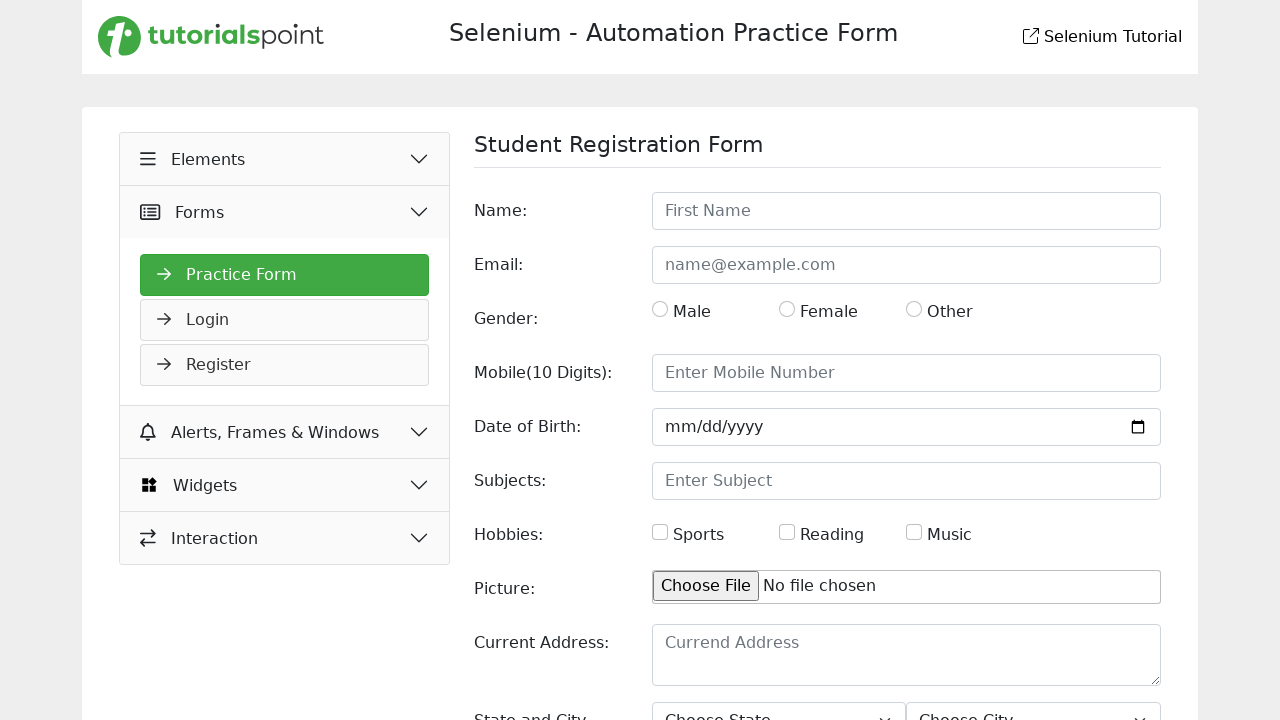

Counted radio buttons: 3 total
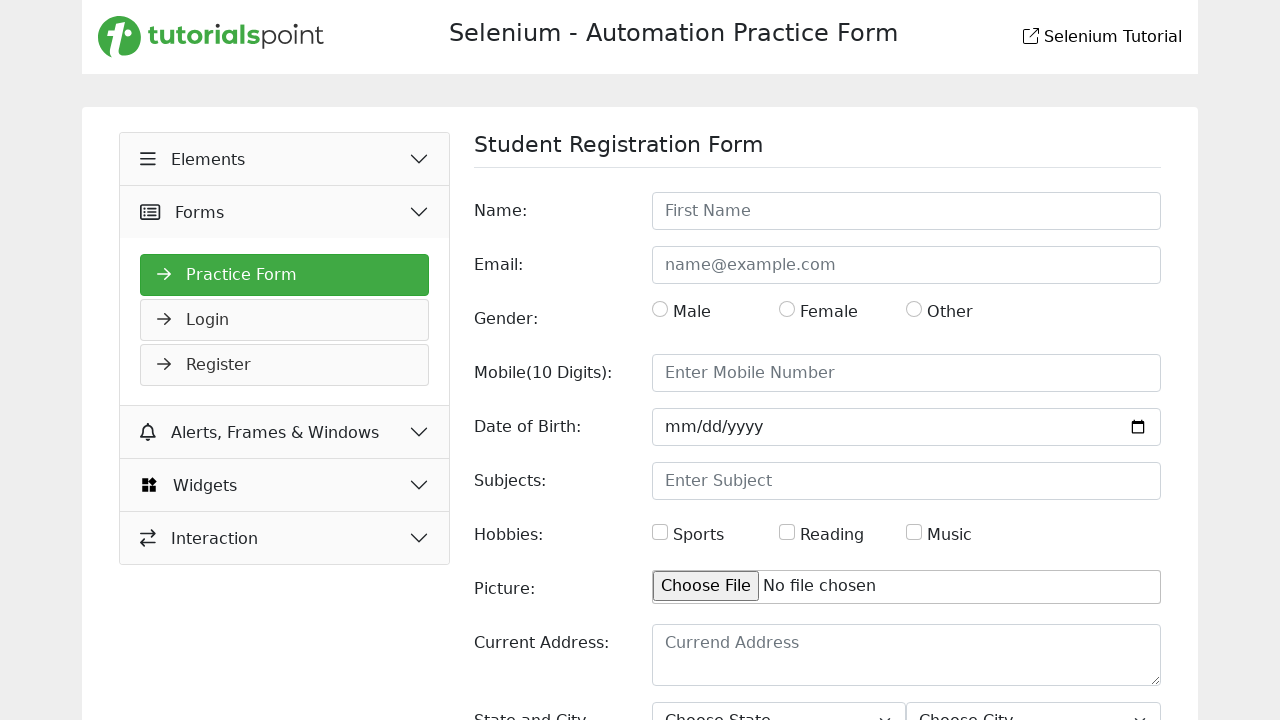

Located gender radio button with ID 'gender'
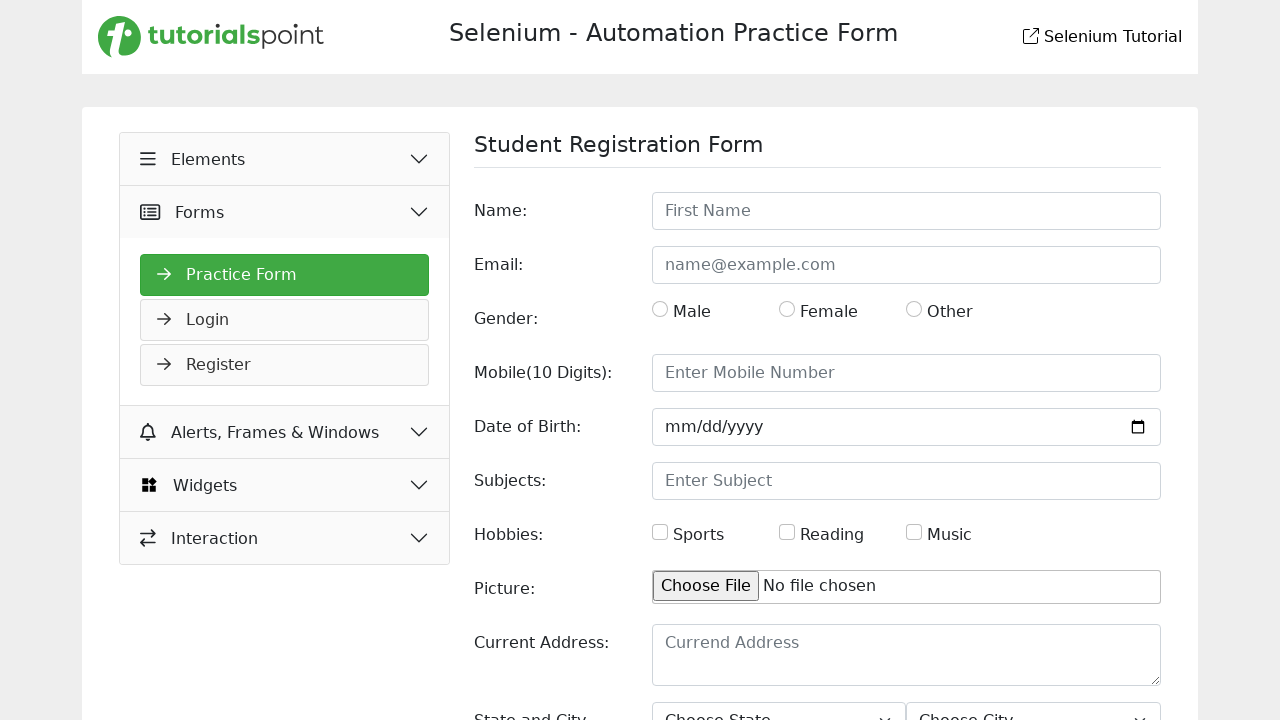

Checked initial state of radio button 1: is_checked=False
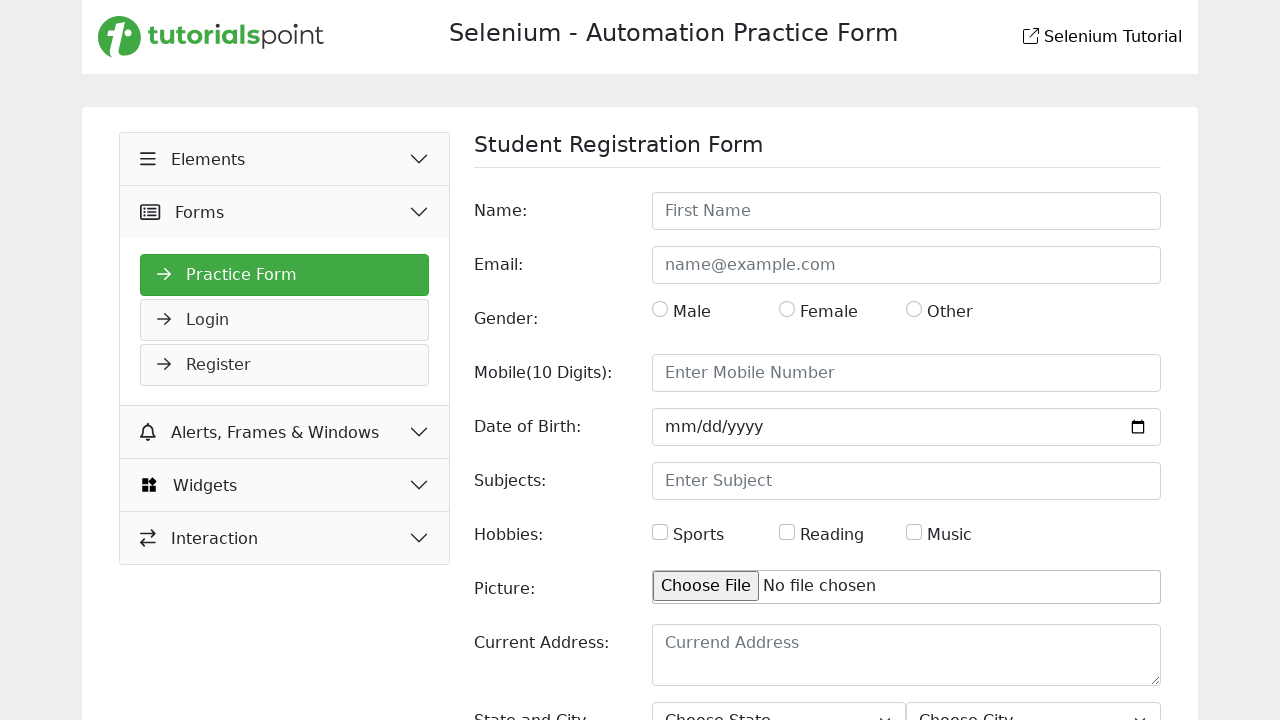

Clicked radio button 1 at (660, 309) on #gender
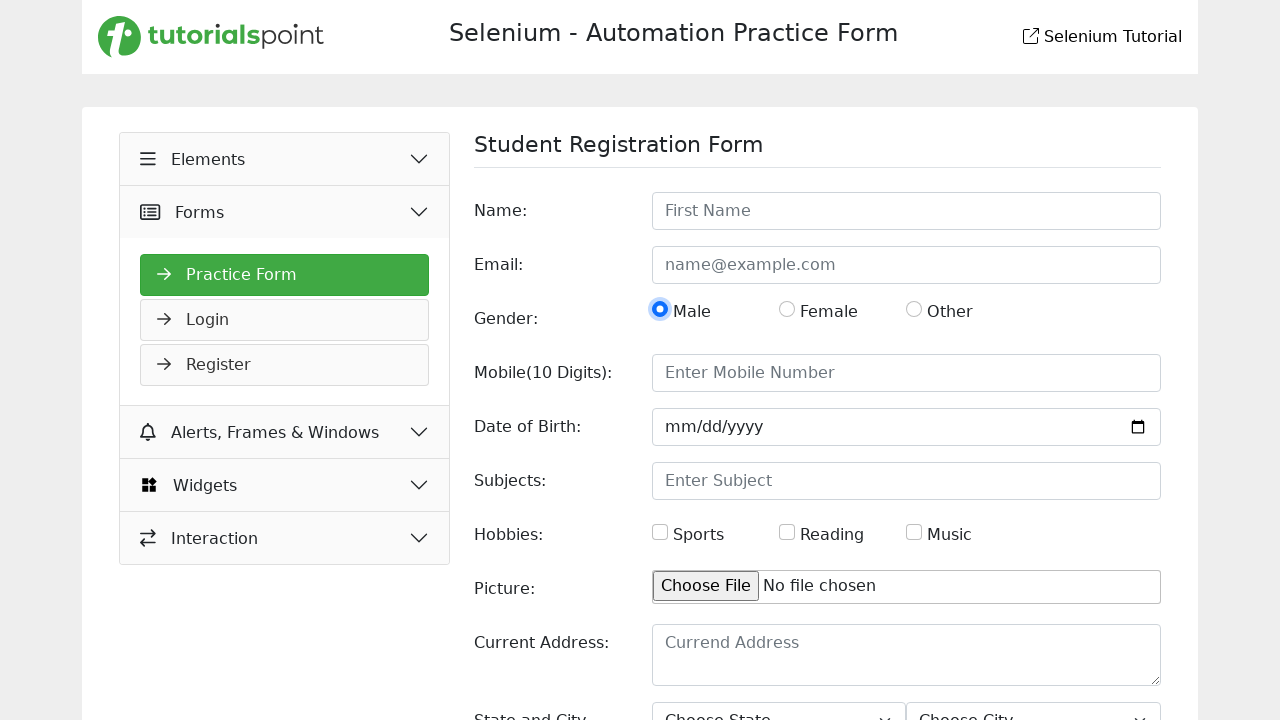

Verified radio button 1 is selected after clicking: is_checked=True
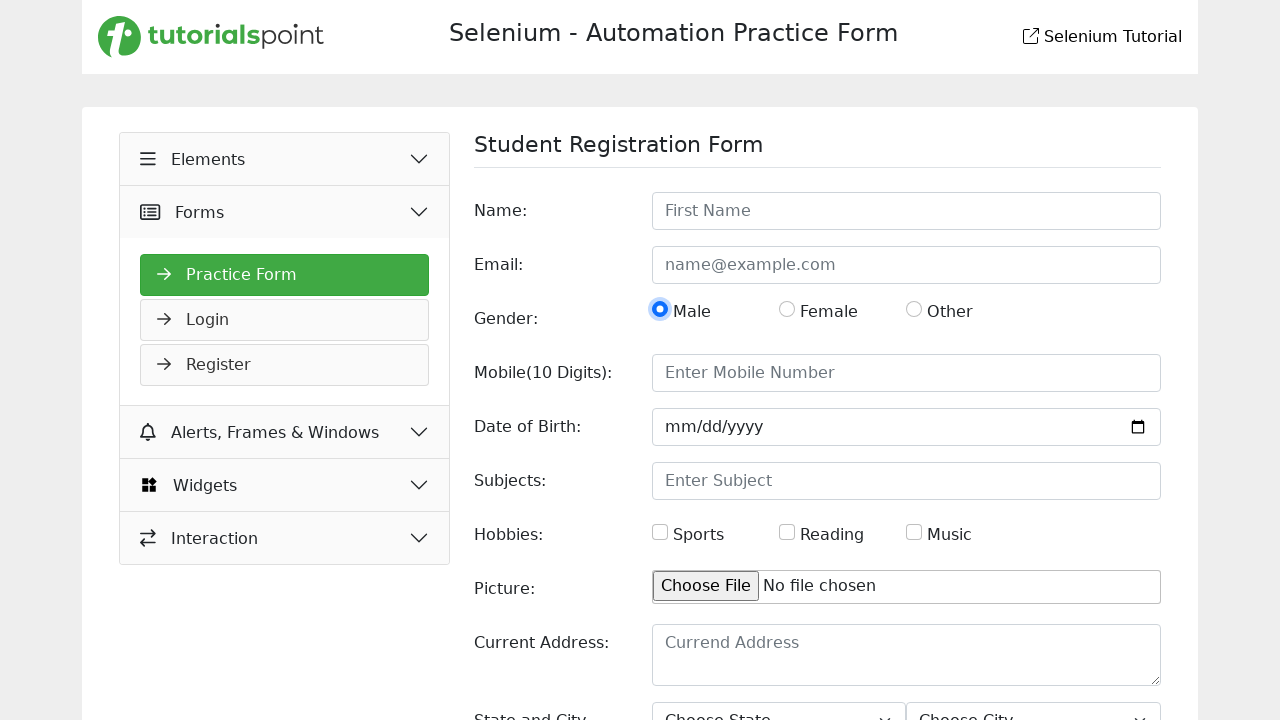

Verified radio button 1 is displayed: is_visible=True
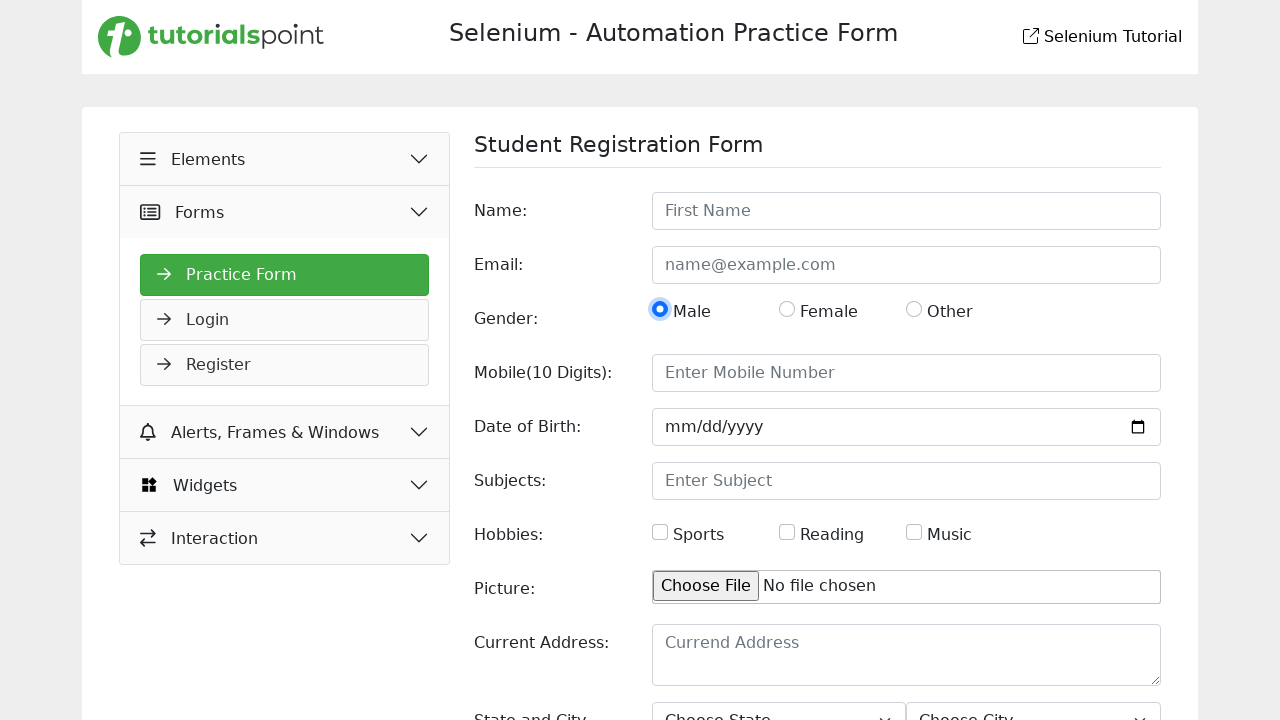

Verified radio button 1 is enabled: is_enabled=True
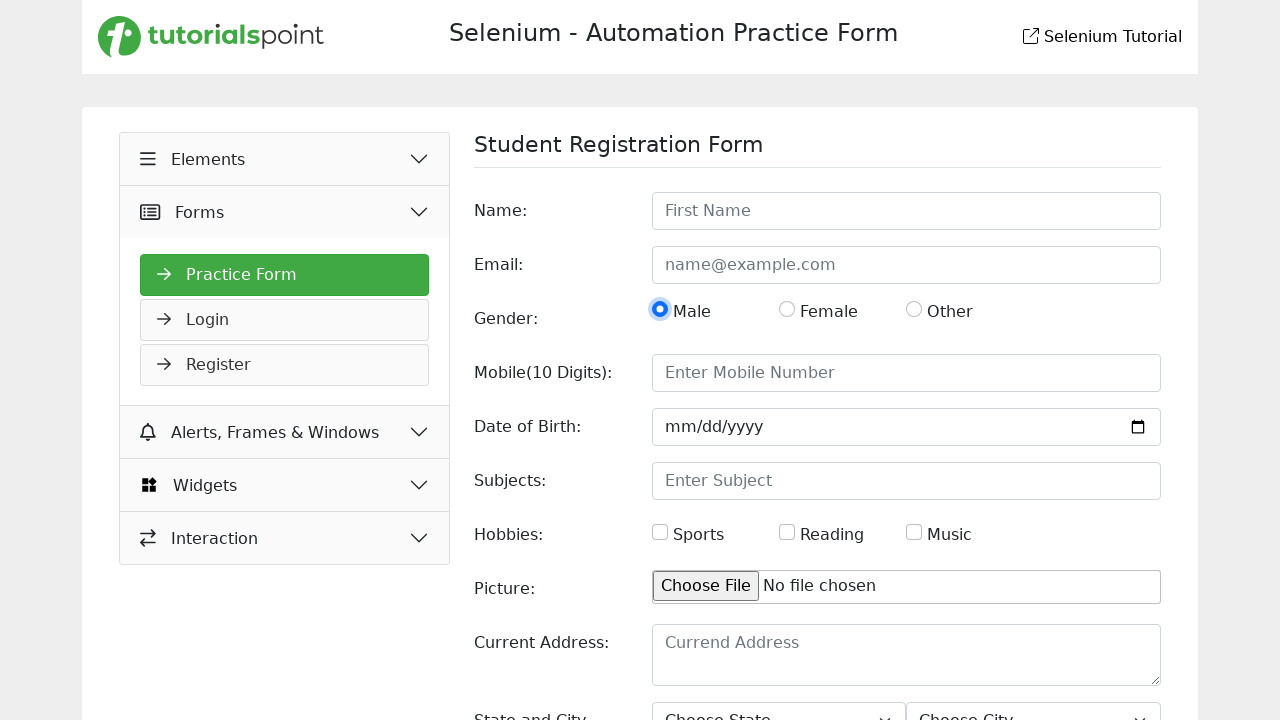

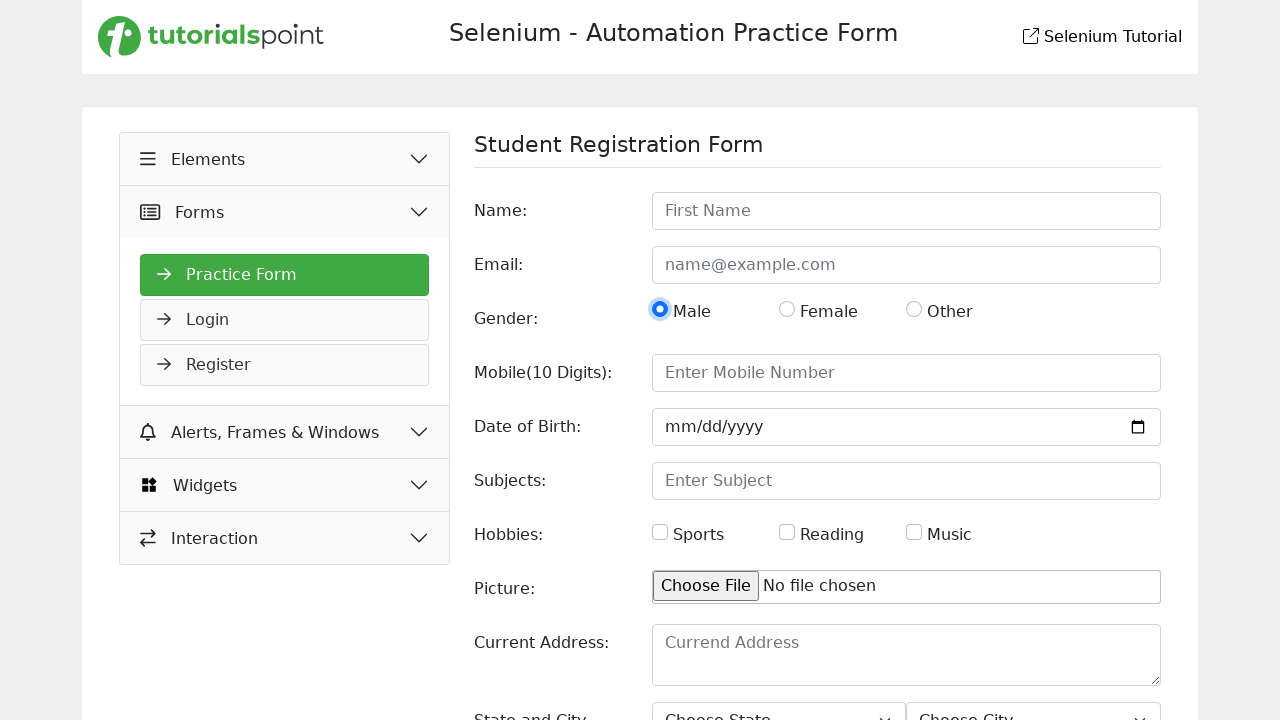